Tests JavaScript alert handling including confirmation dialogs and prompt dialogs by accepting, dismissing, and entering text in different alert types

Starting URL: https://demo.automationtesting.in/Alerts.html

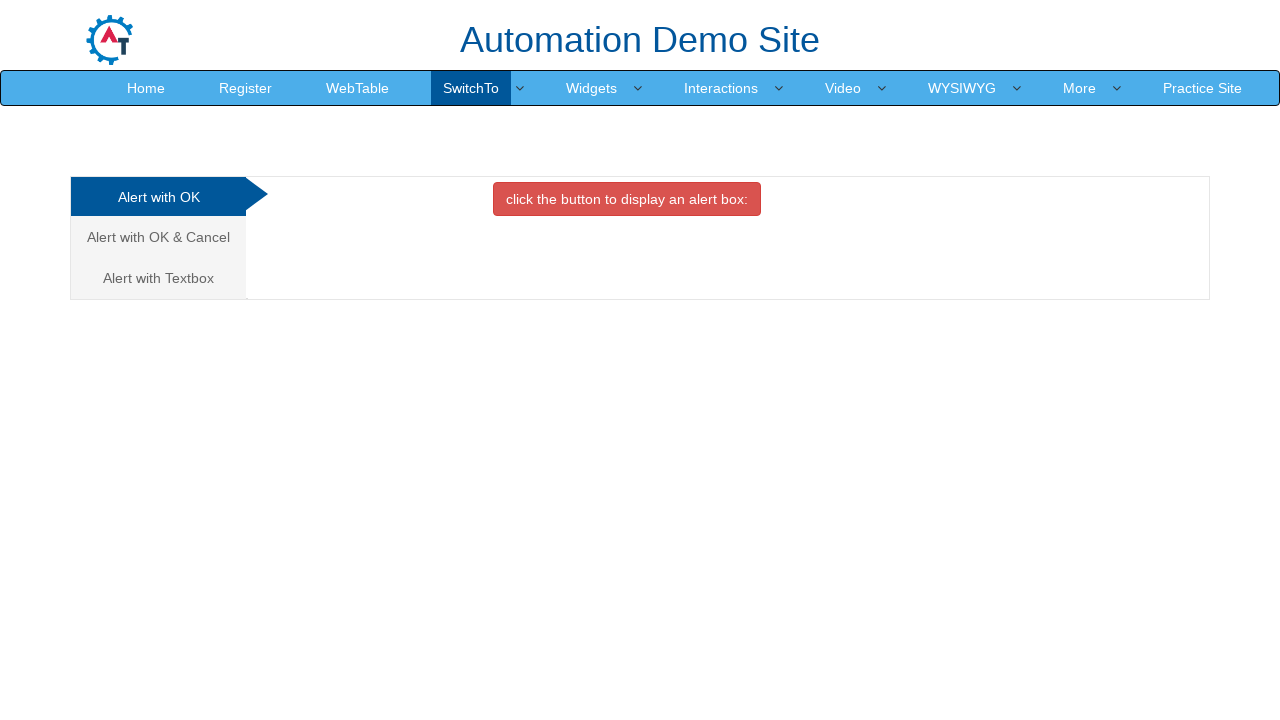

Clicked on Alert with OK & Cancel tab at (158, 237) on xpath=//a[text()='Alert with OK & Cancel ']
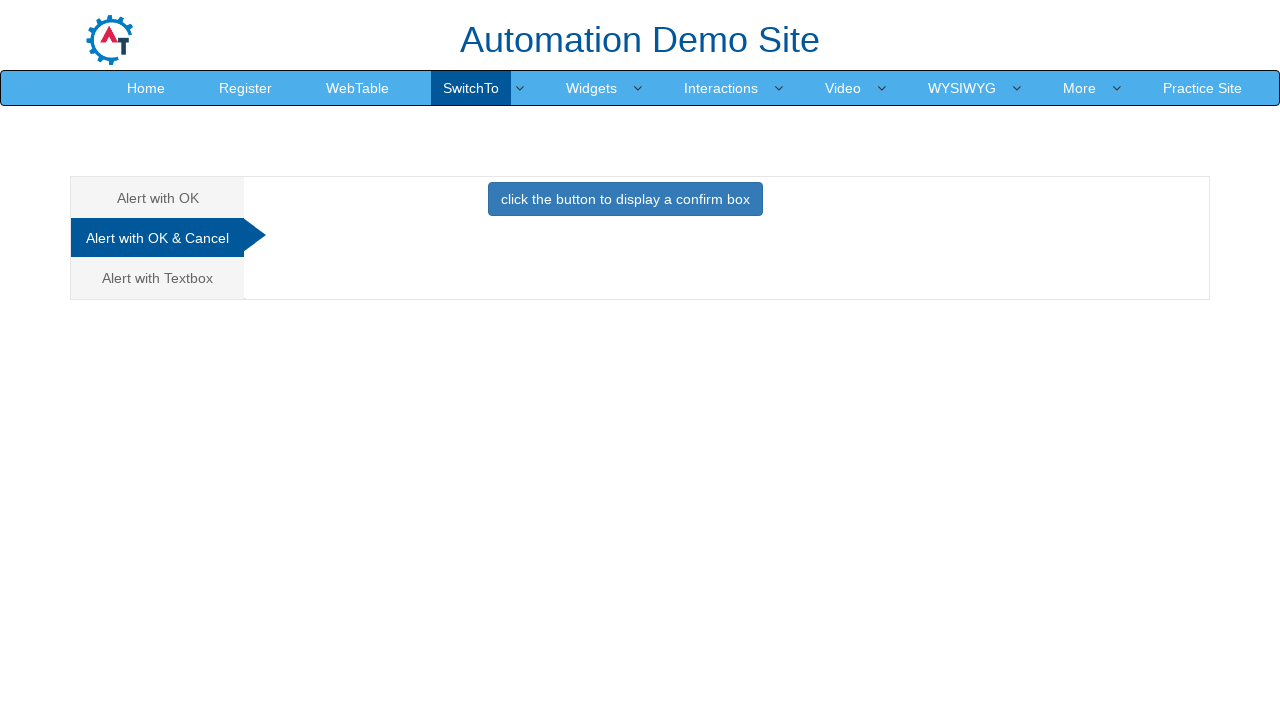

Clicked button to display confirmation box at (625, 199) on xpath=//button[text()='click the button to display a confirm box ']
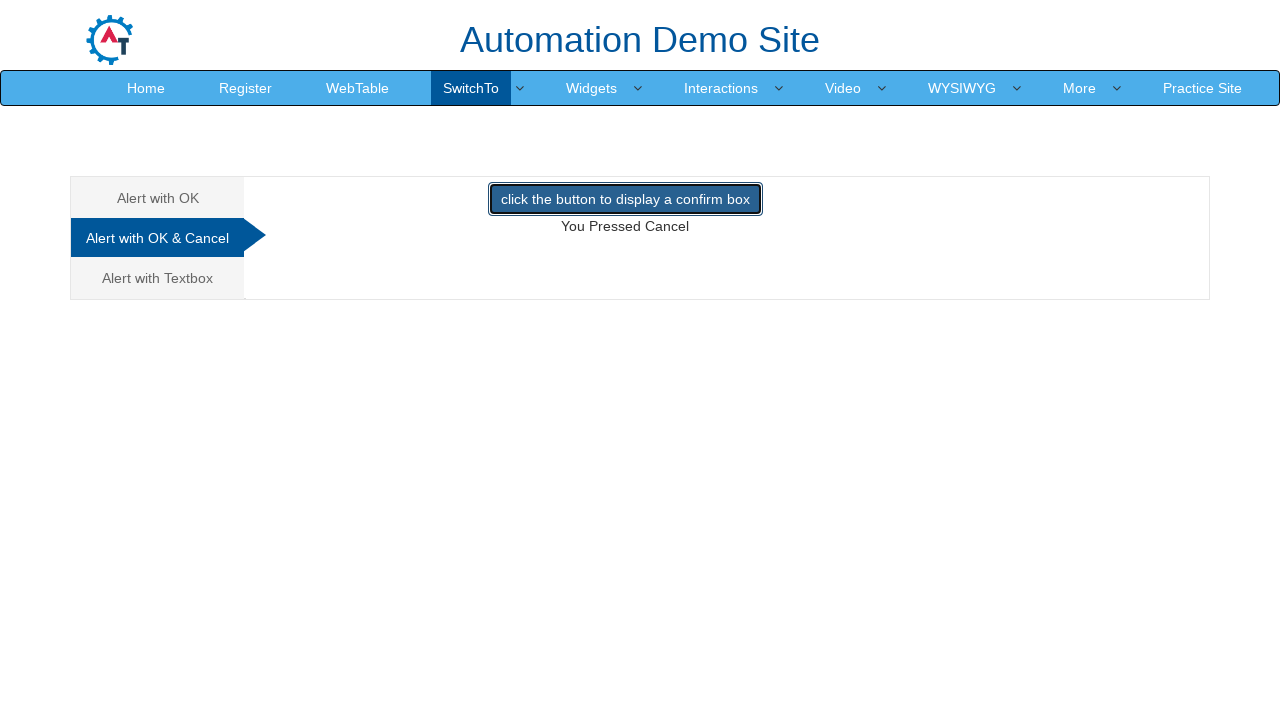

Set up dialog handler to dismiss confirmation alert
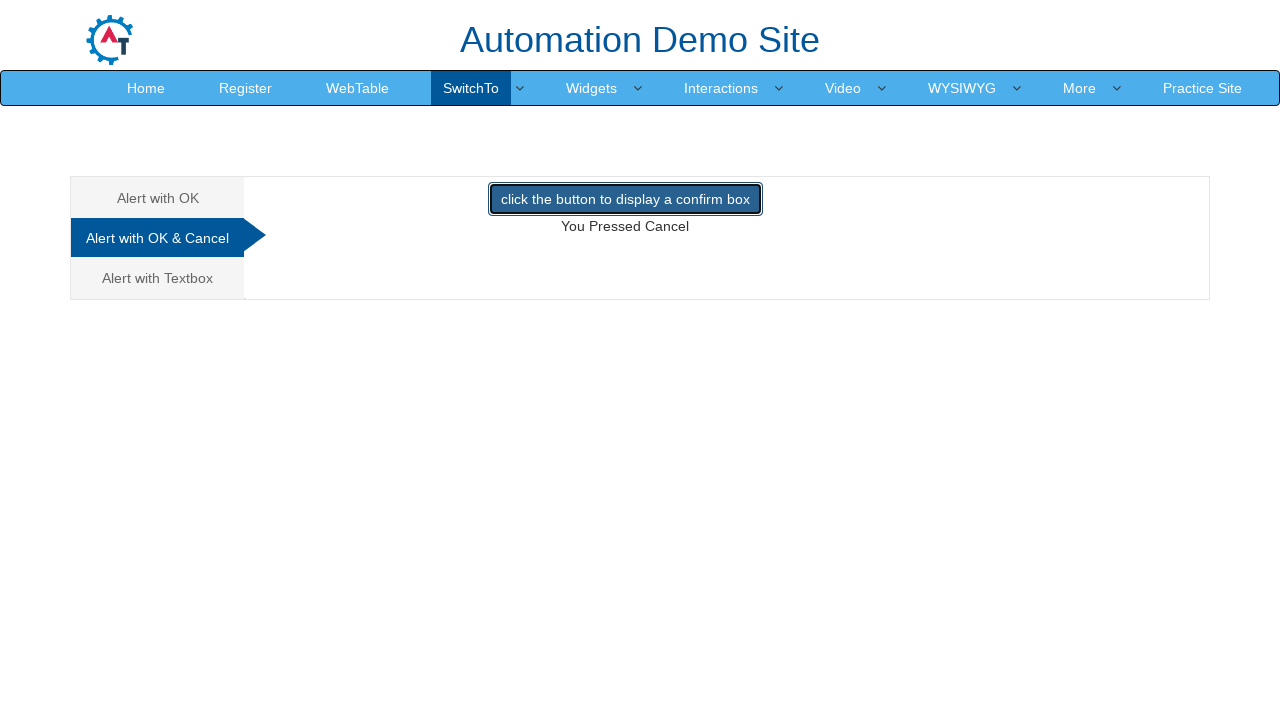

Waited for confirmation dialog to be dismissed
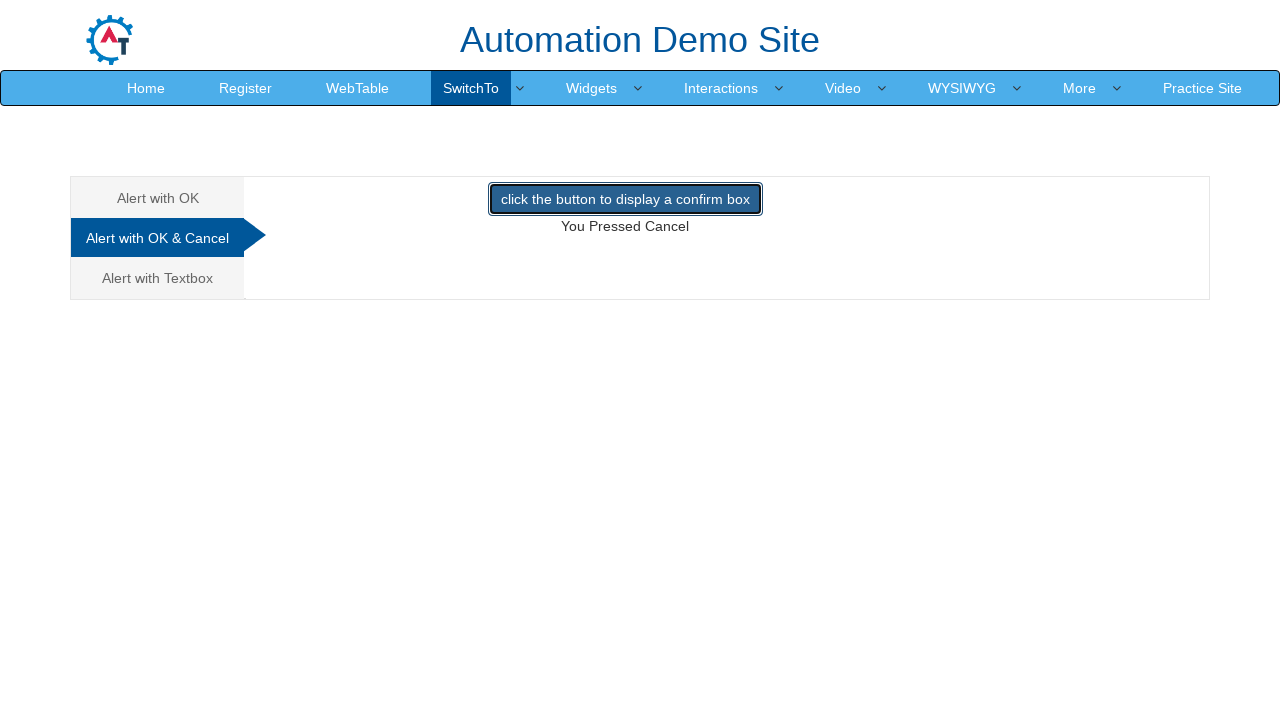

Clicked on Alert with Textbox tab at (158, 278) on xpath=//a[text()='Alert with Textbox ']
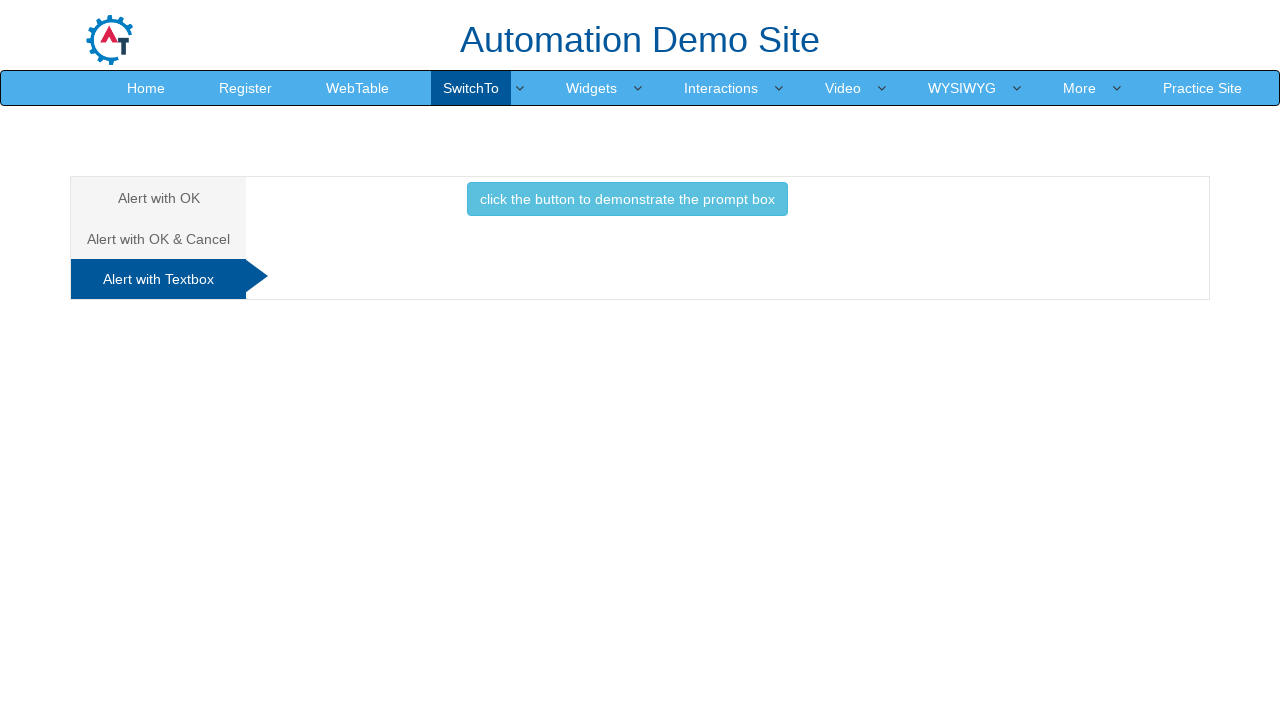

Waited for Alert with Textbox tab to load
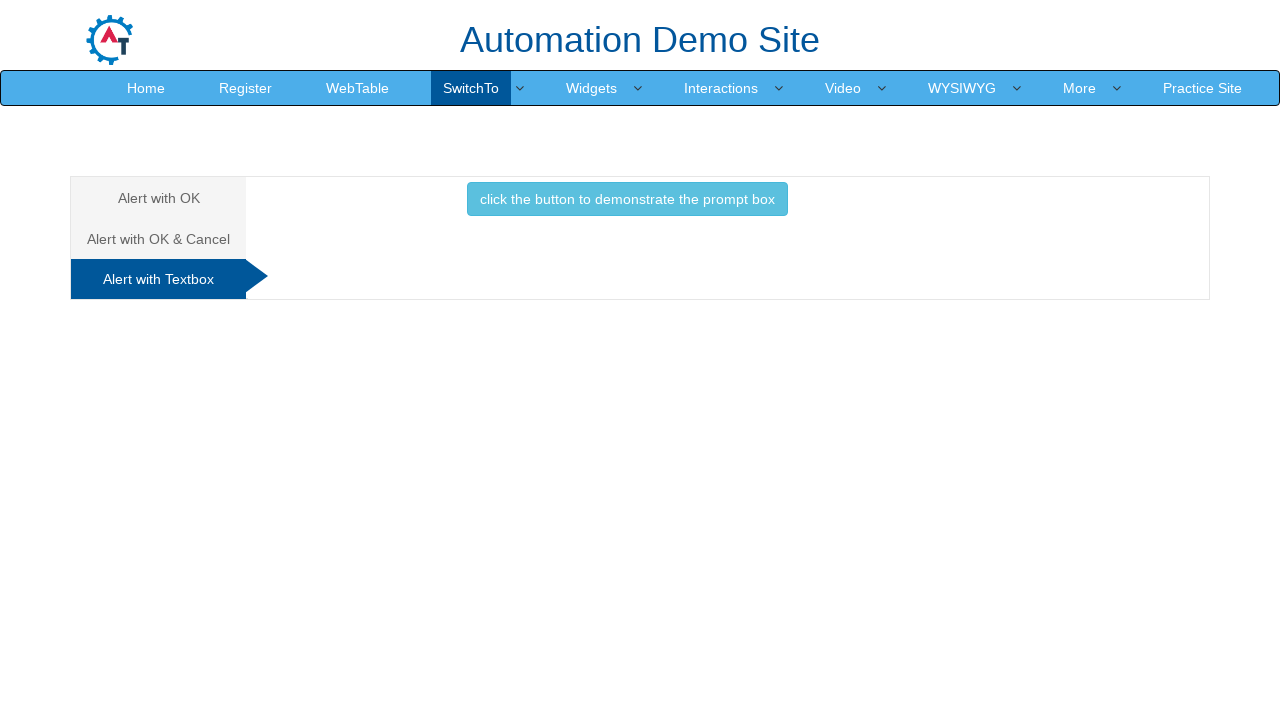

Set up dialog handler to accept prompt with text 'raaz'
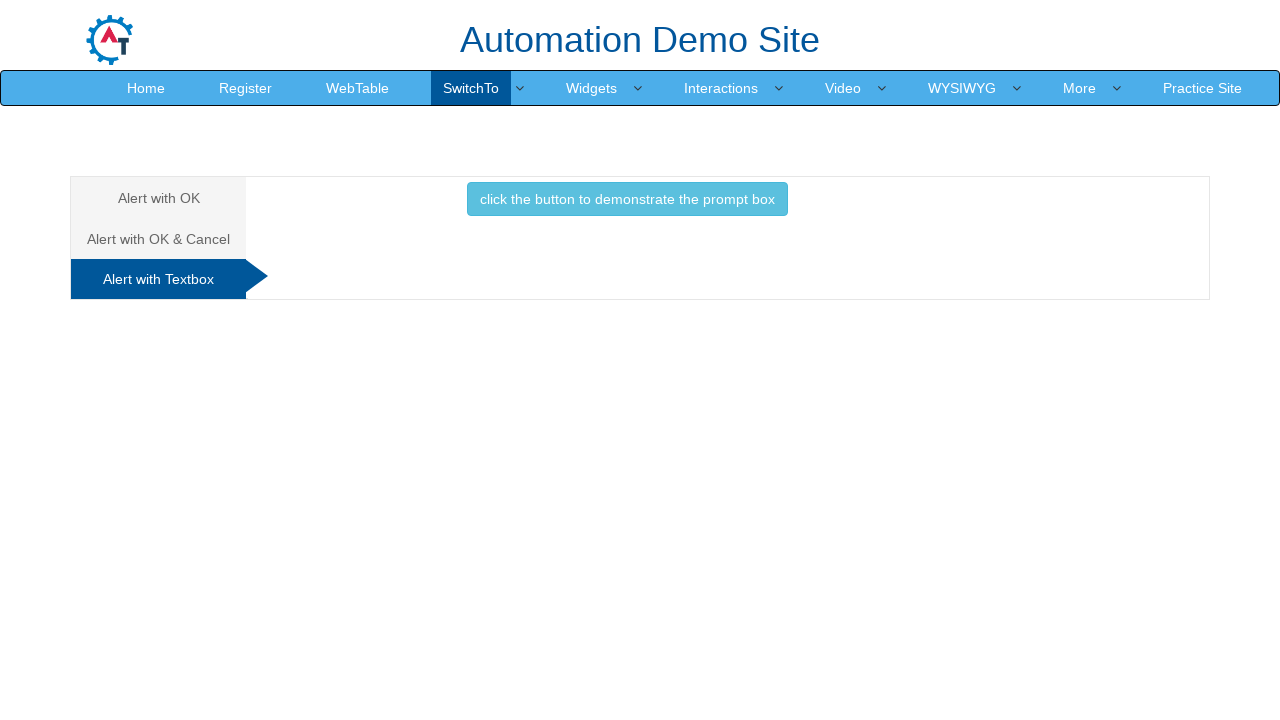

Clicked button to demonstrate prompt box and entered text in prompt dialog at (627, 199) on xpath=//button[text()='click the button to demonstrate the prompt box ']
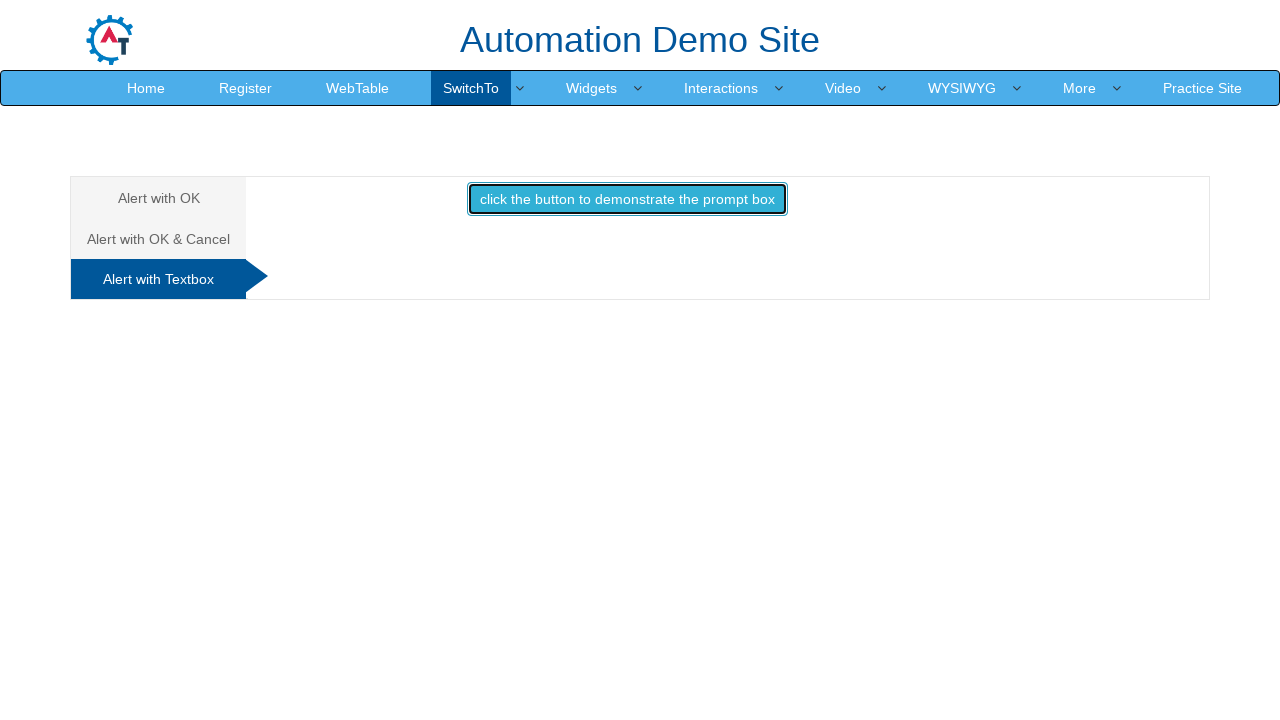

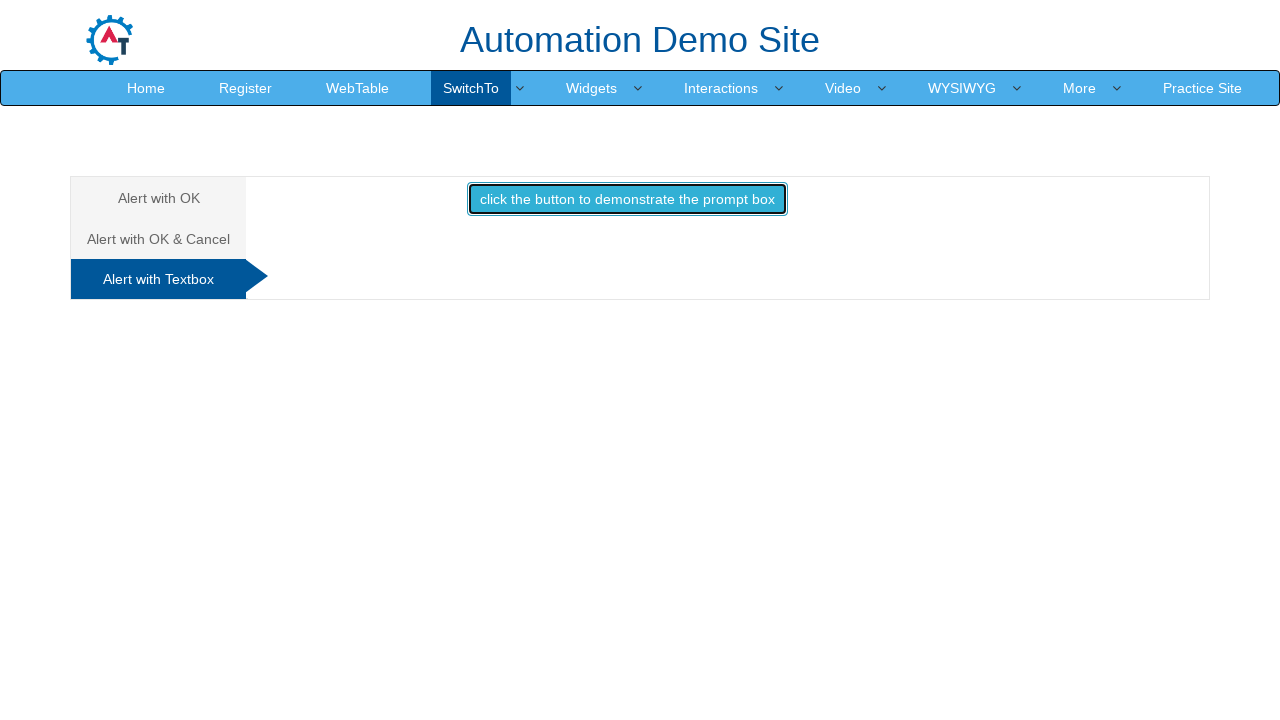